Tests right-click functionality on a button element and verifies the success message appears

Starting URL: https://demoqa.com/buttons

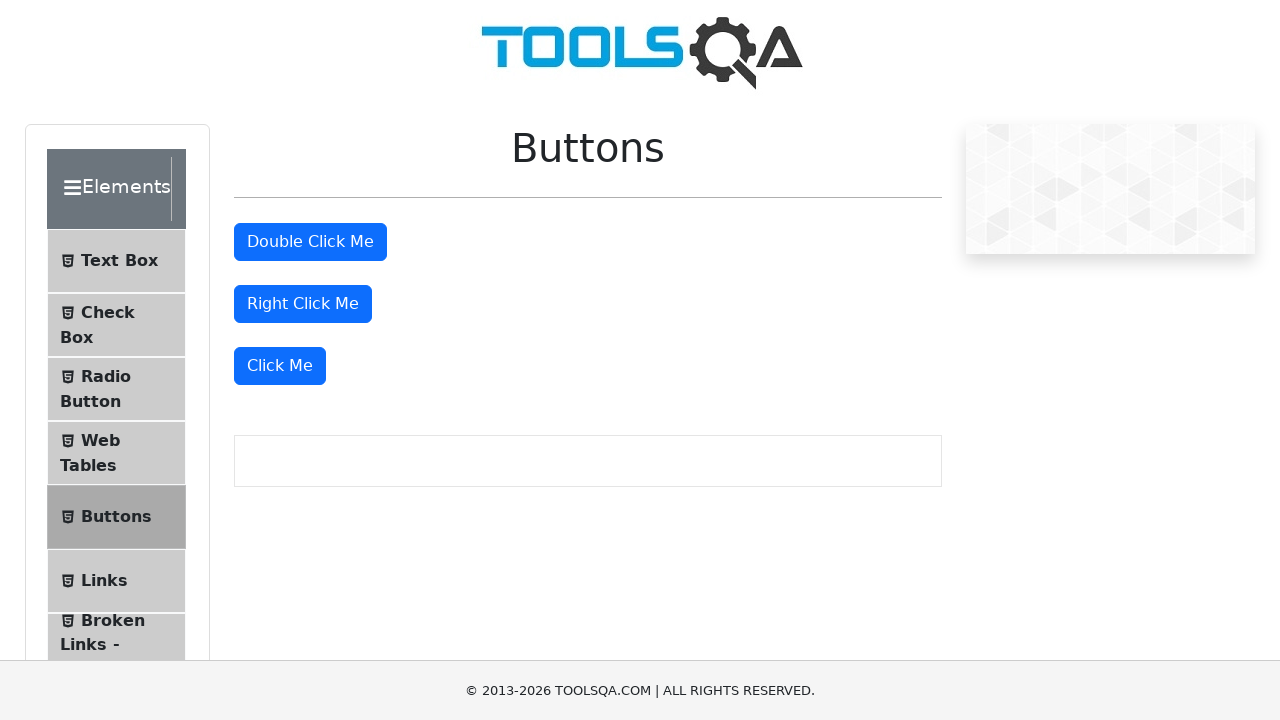

Right-clicked on the button element at (303, 304) on #rightClickBtn
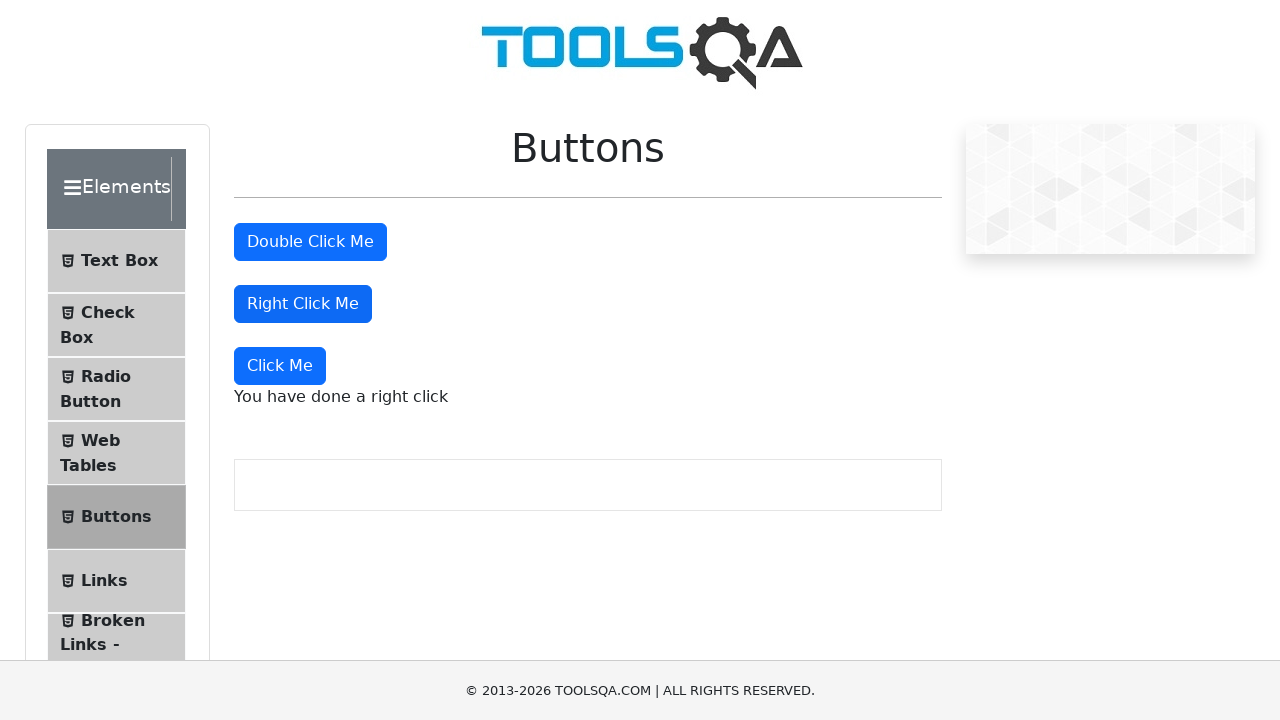

Right-click success message appeared
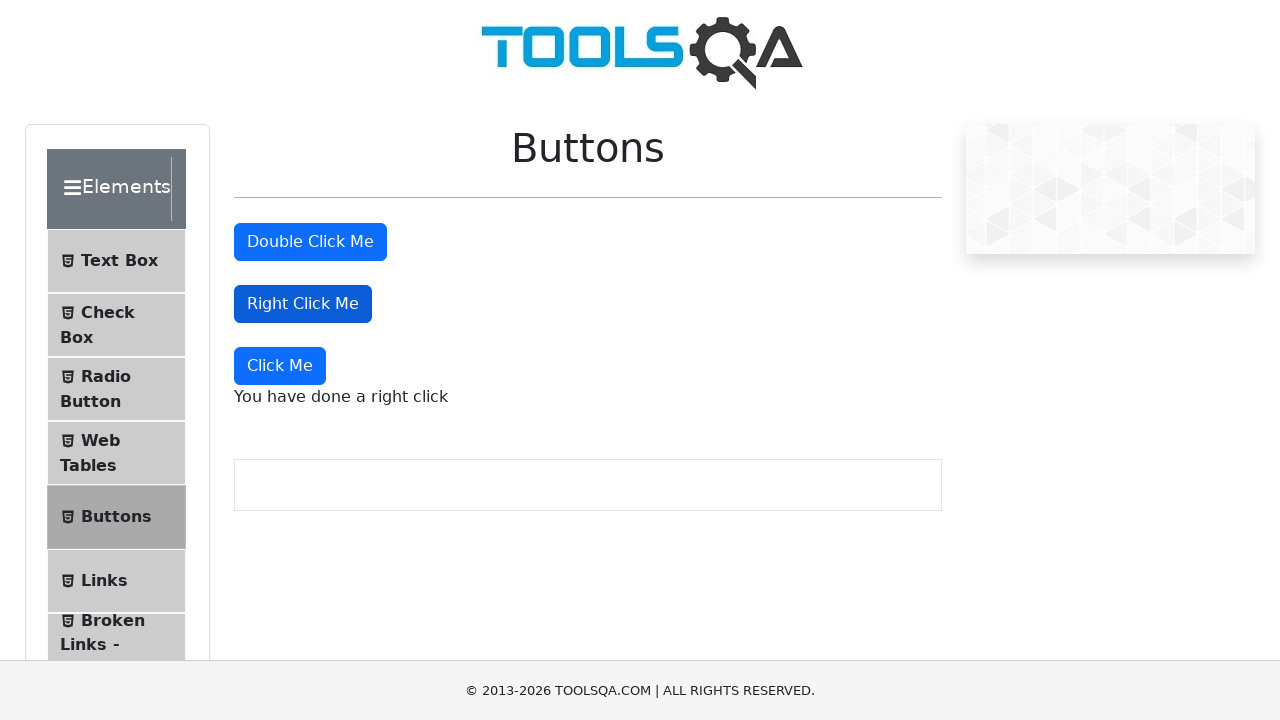

Retrieved text content from success message
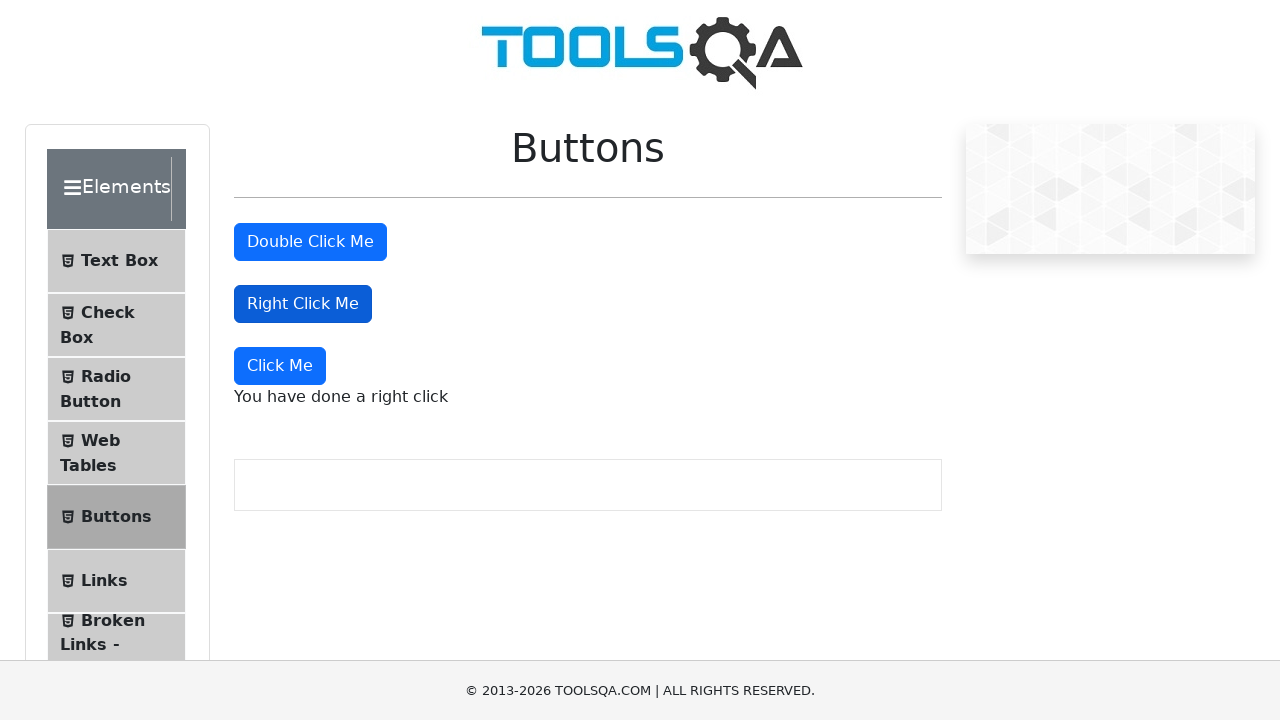

Verified success message contains expected text 'You have done a right click'
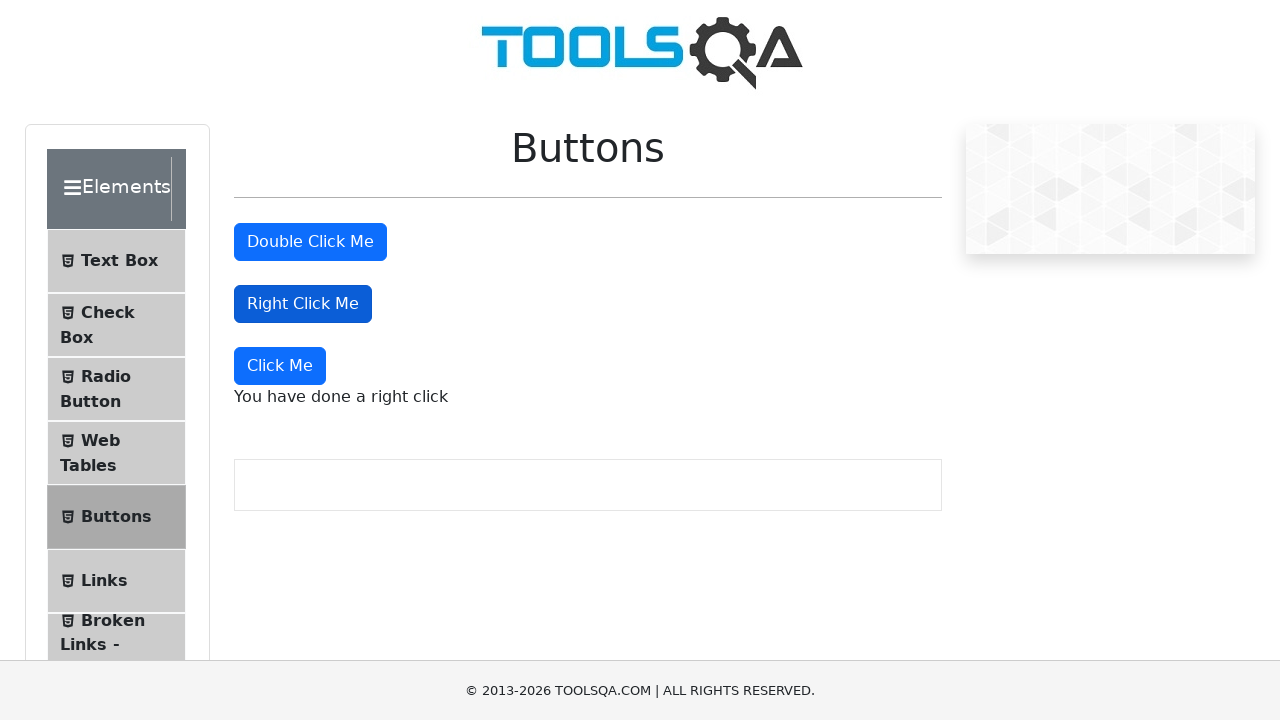

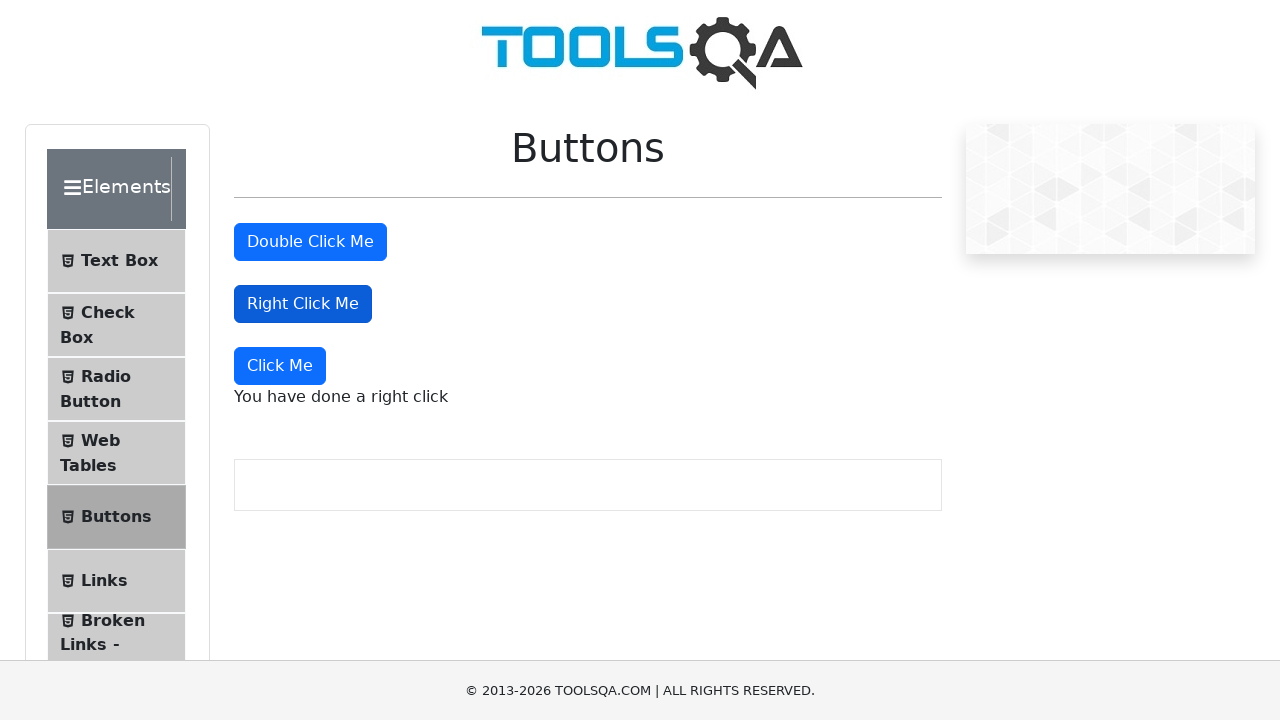